Tests scrolling functionality by scrolling to the footer and verifying scroll position changes

Starting URL: https://webdriver.io/

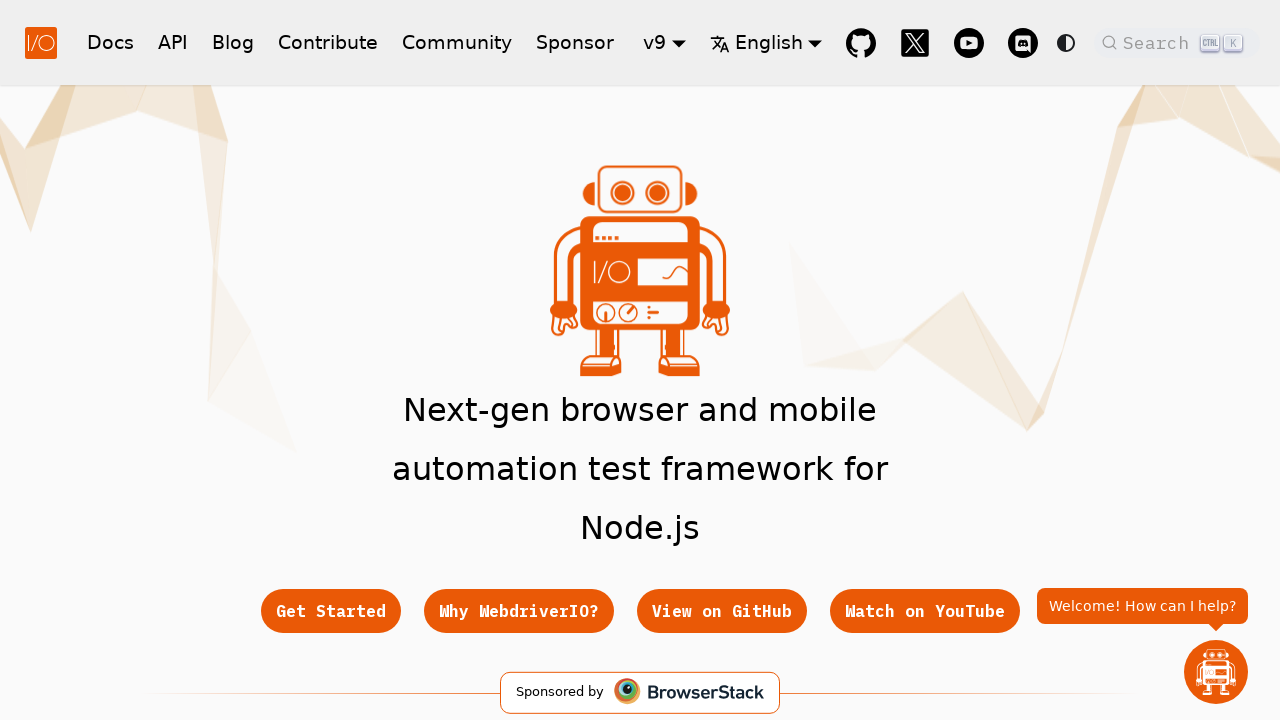

Retrieved initial scroll position from top of page
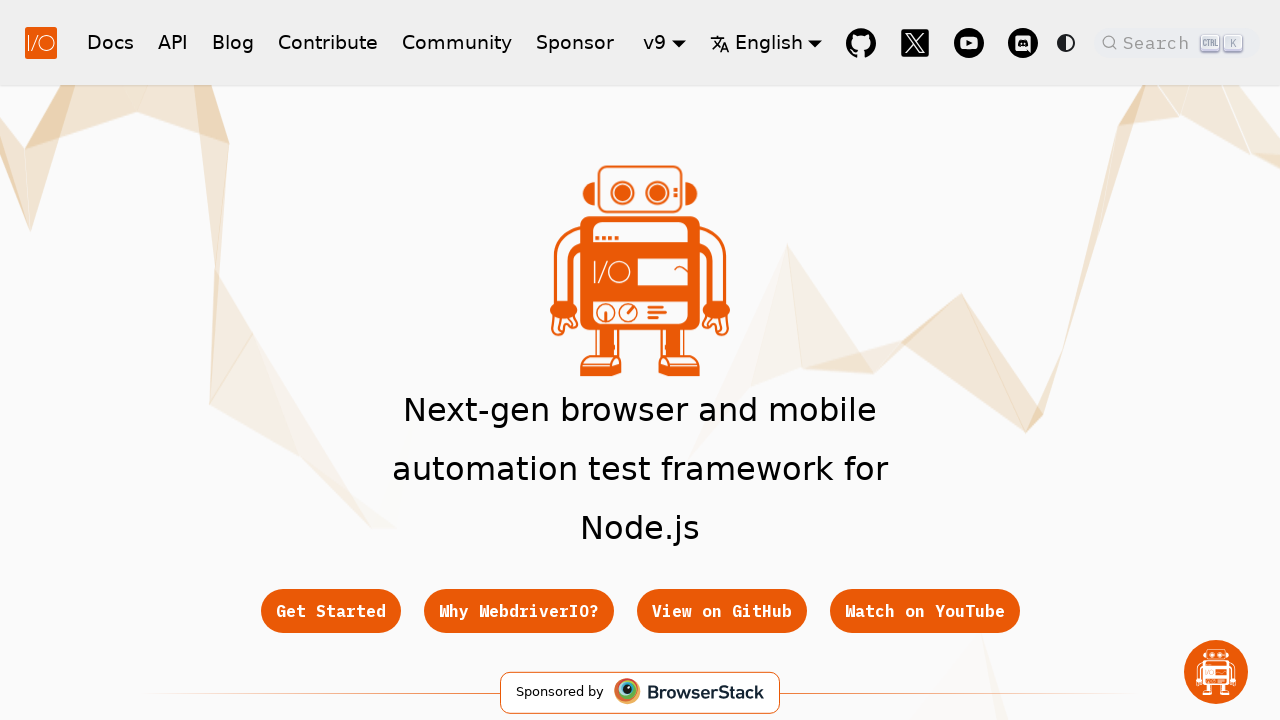

Verified initial scroll position is [0, 0]
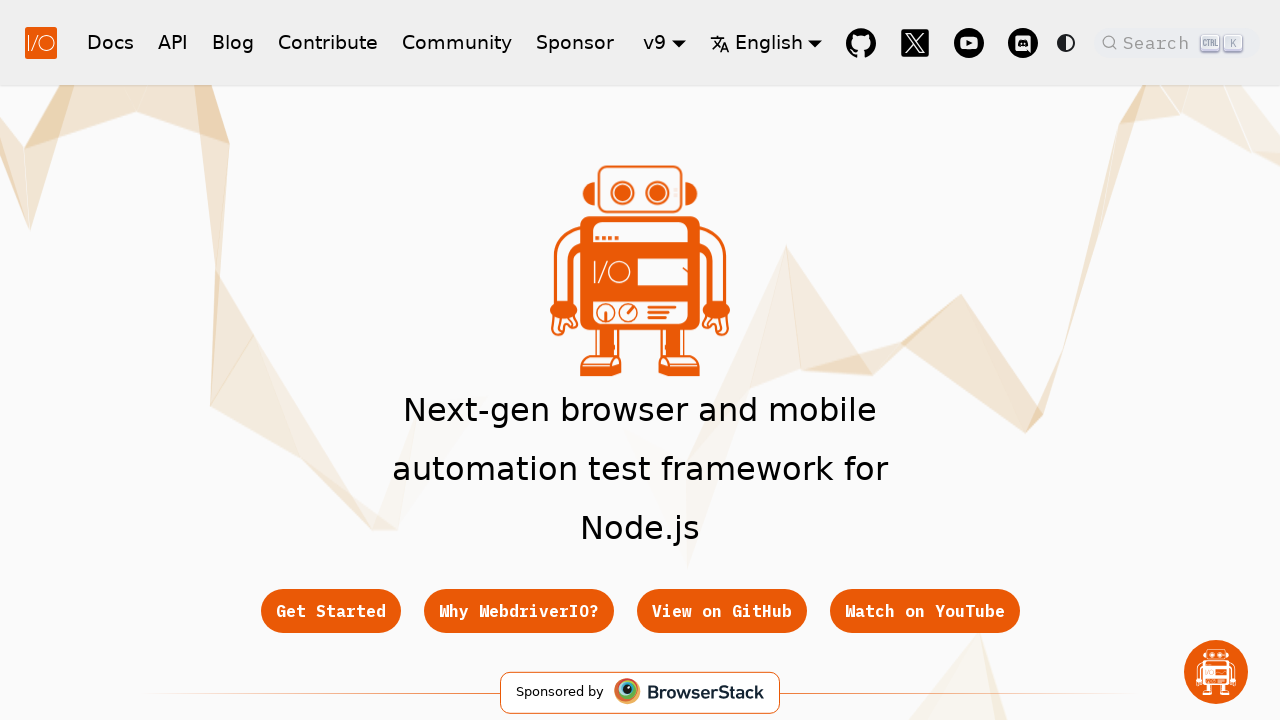

Scrolled footer into view
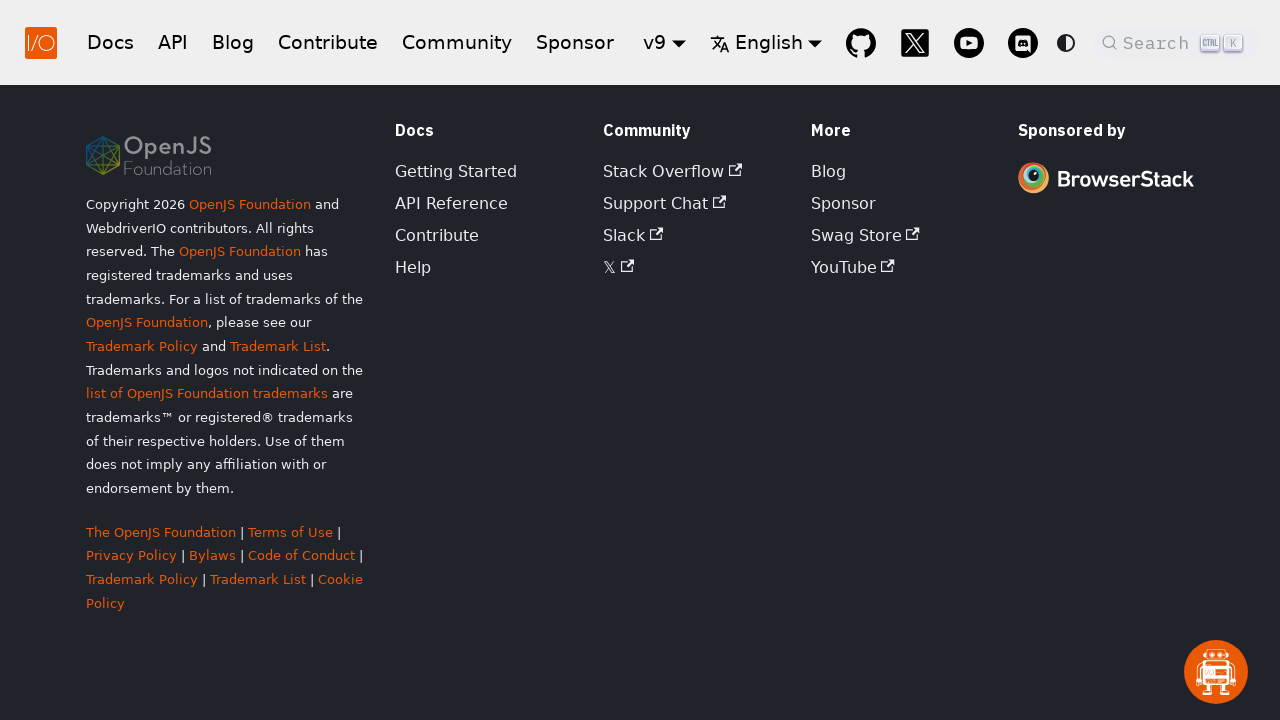

Retrieved current scroll position after scrolling to footer
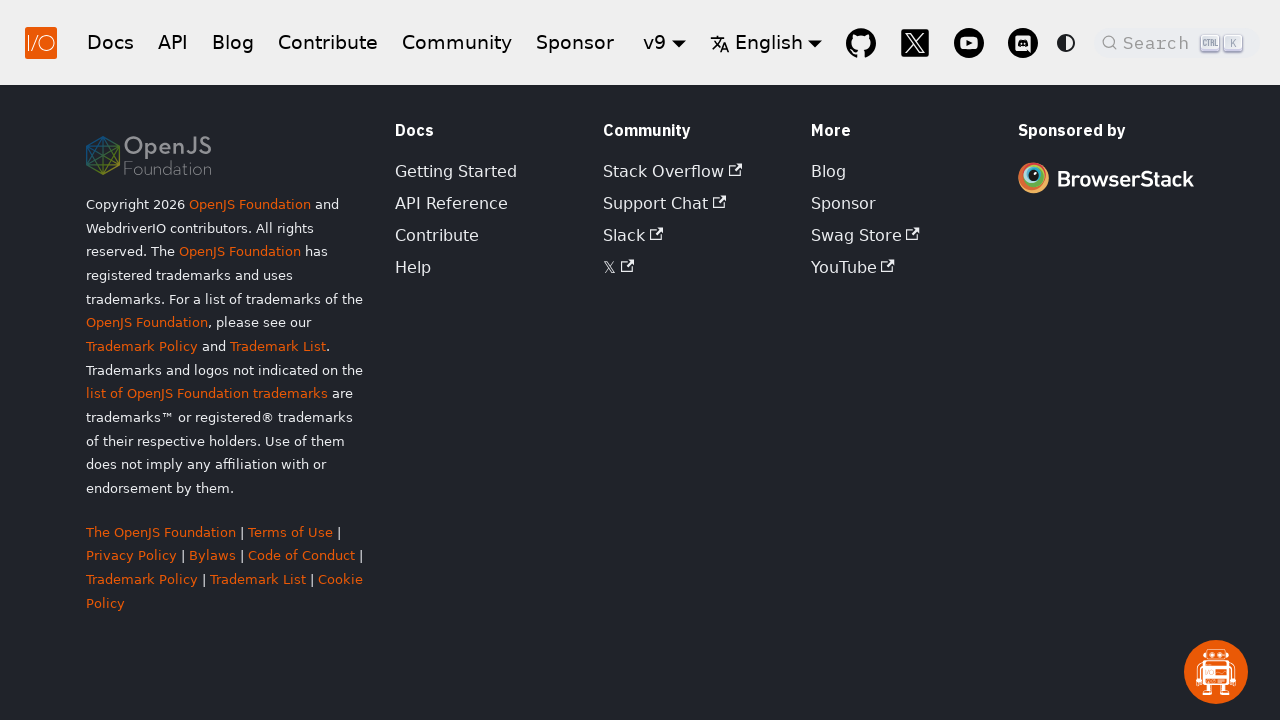

Verified vertical scroll position has changed (Y > 100)
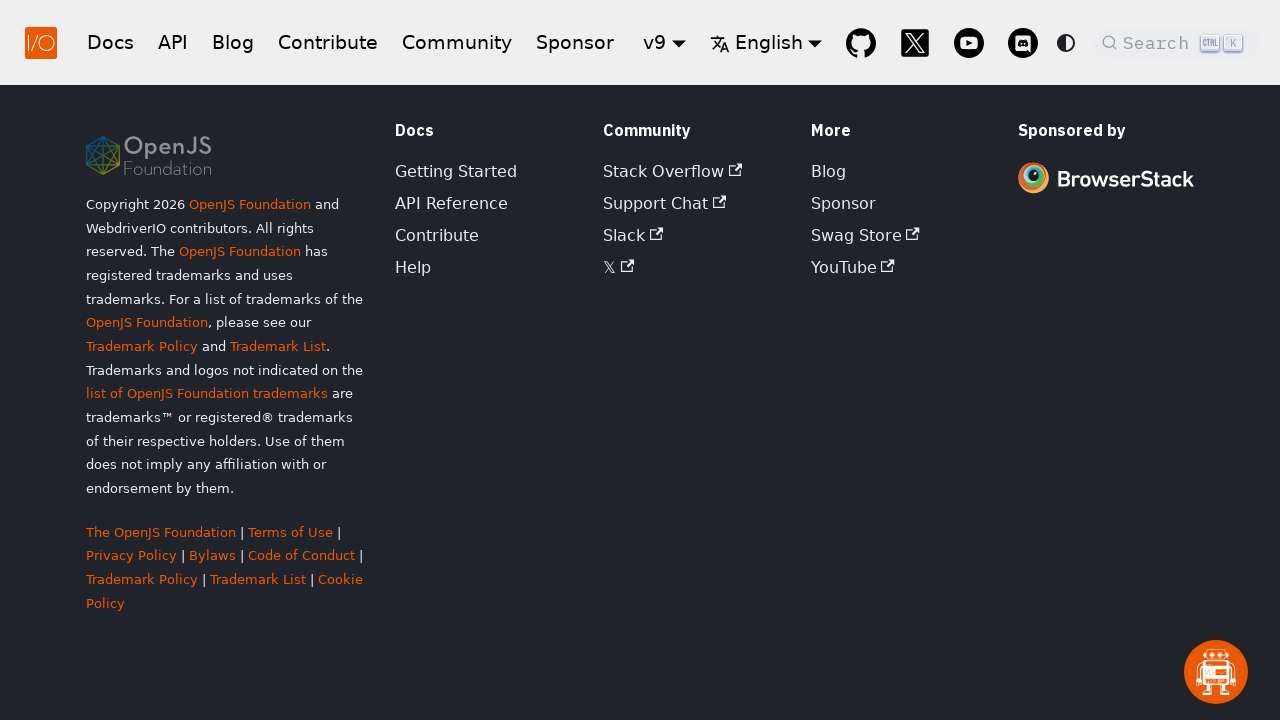

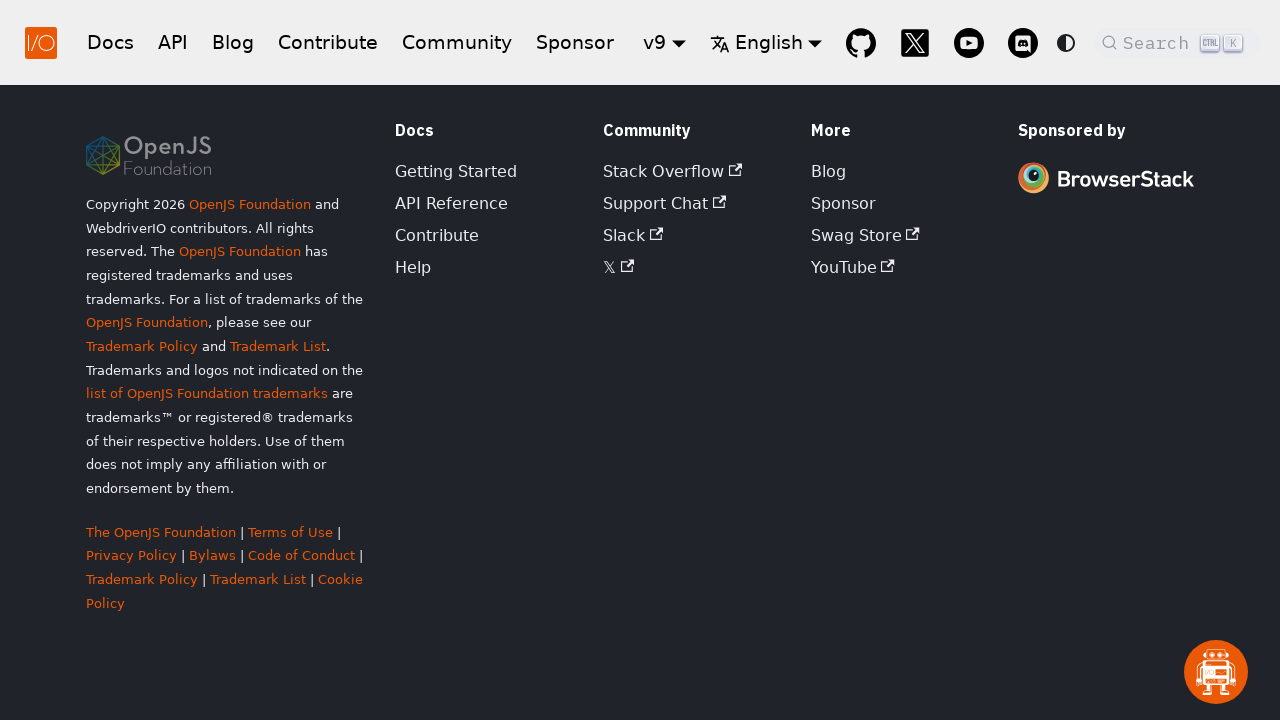